Tests clicking a checkbox and submitting the form, then verifies the checkbox value is captured in results

Starting URL: https://crossbrowsertesting.github.io/selenium_example_page.html

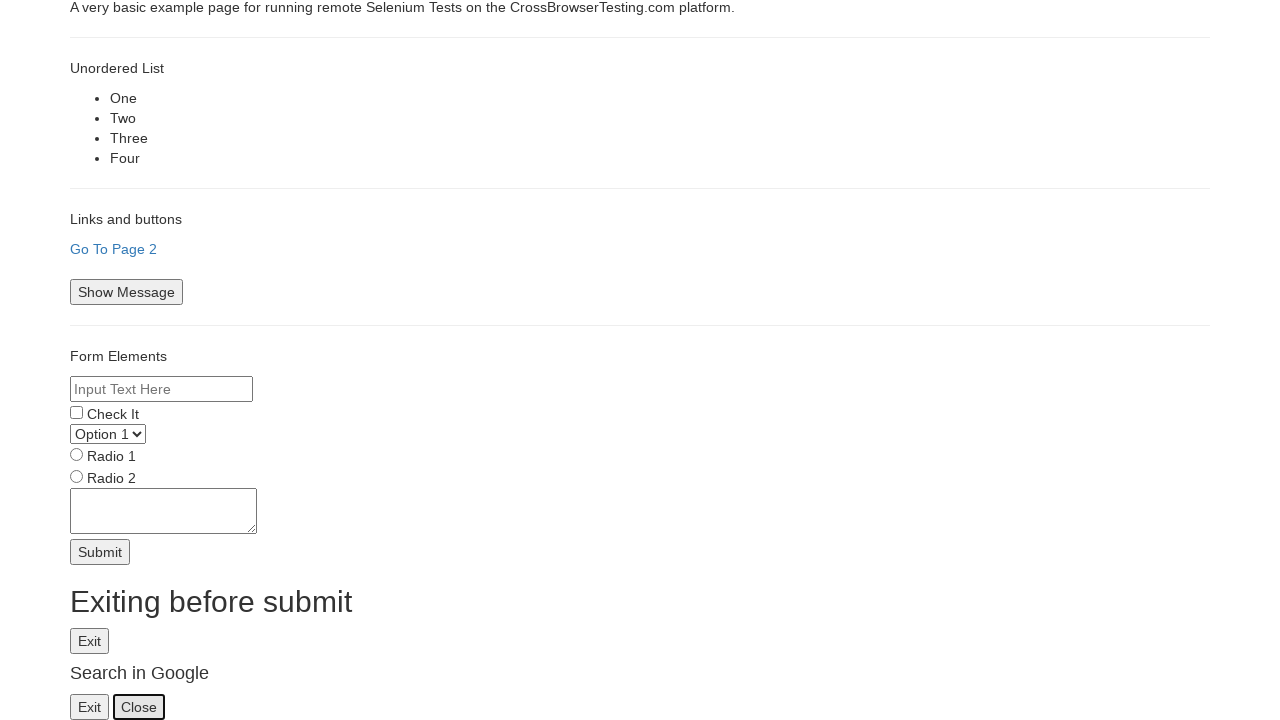

Navigated to Selenium example page
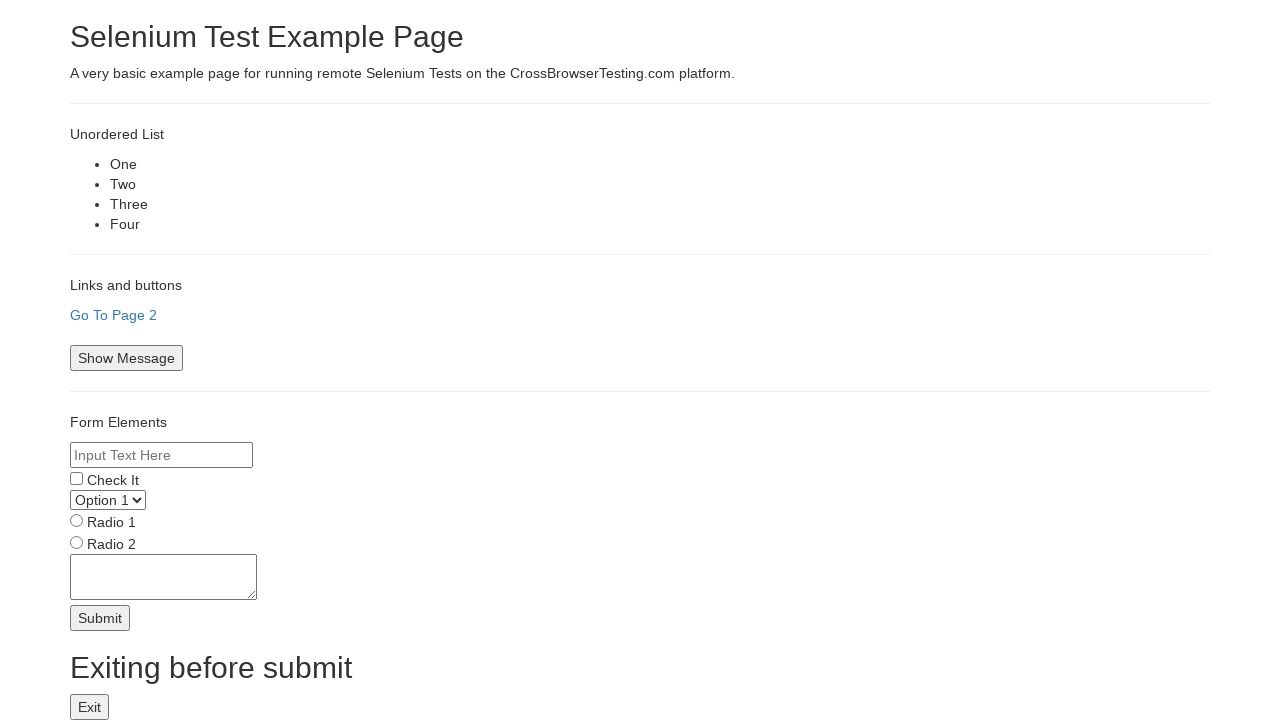

Clicked the checkbox at (76, 478) on input[name='checkbox']
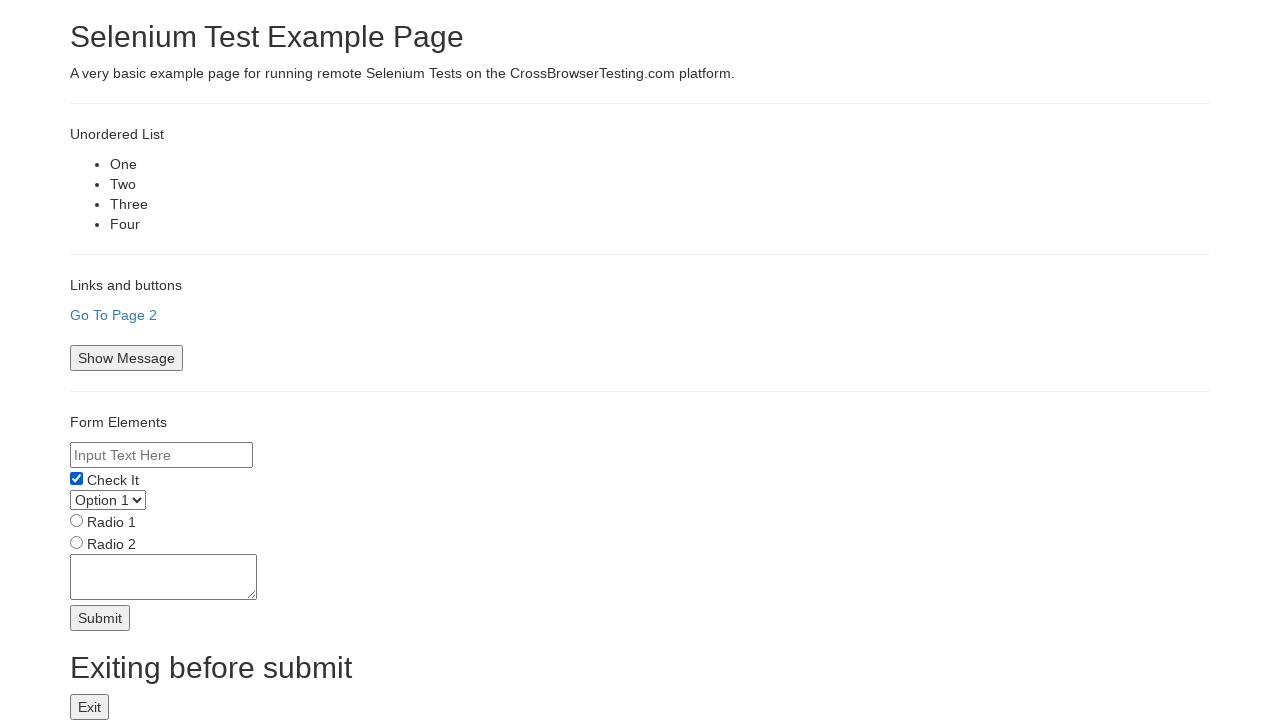

Clicked submit button to submit the form at (100, 618) on #submitbtn
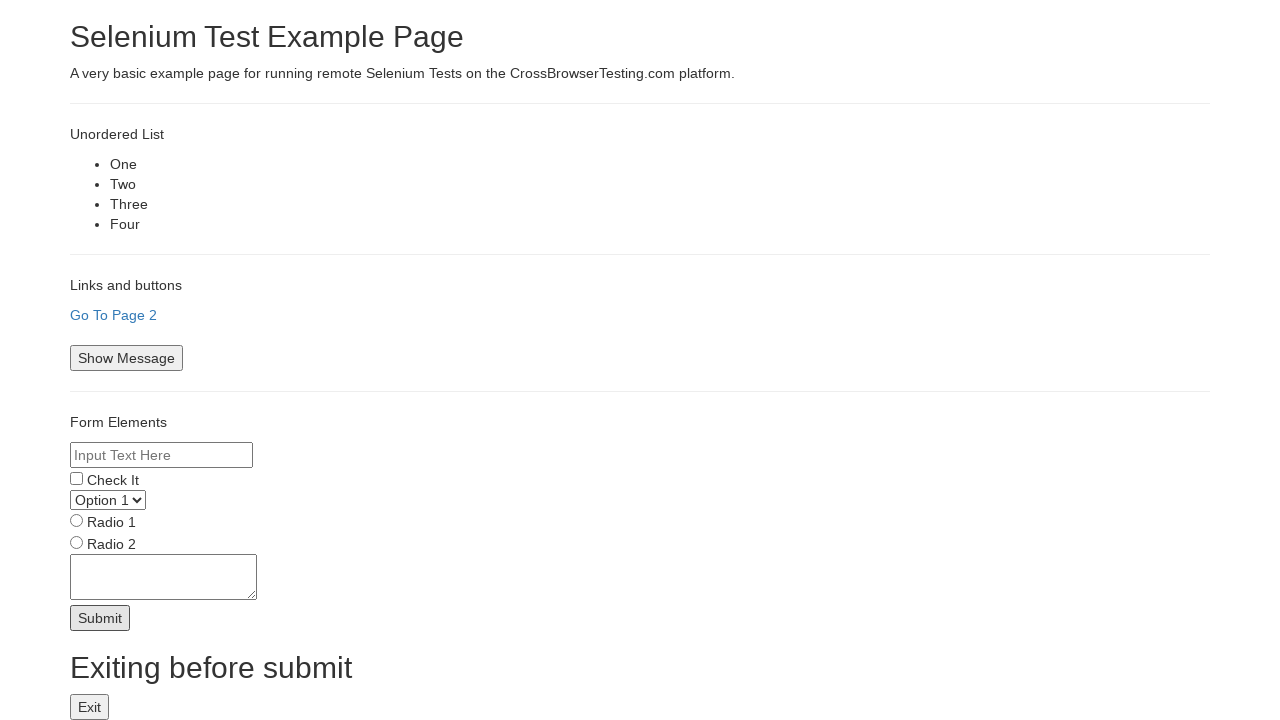

Form results loaded and checkbox value was captured
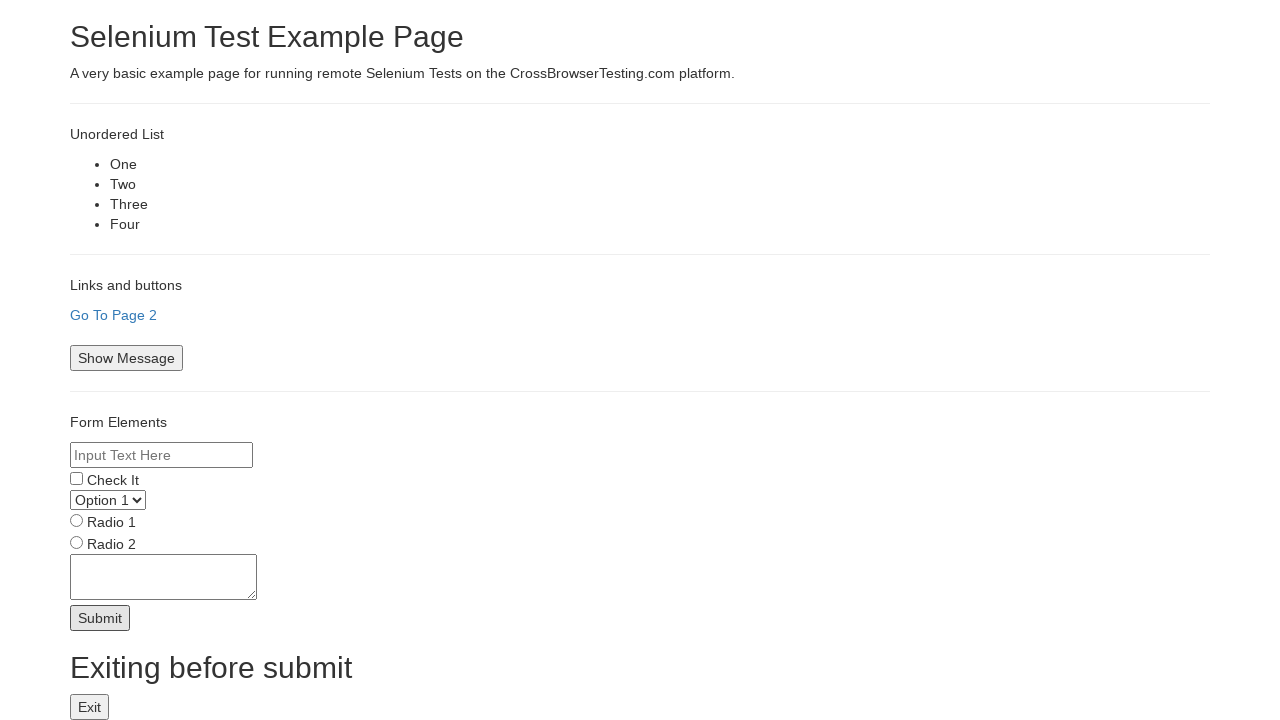

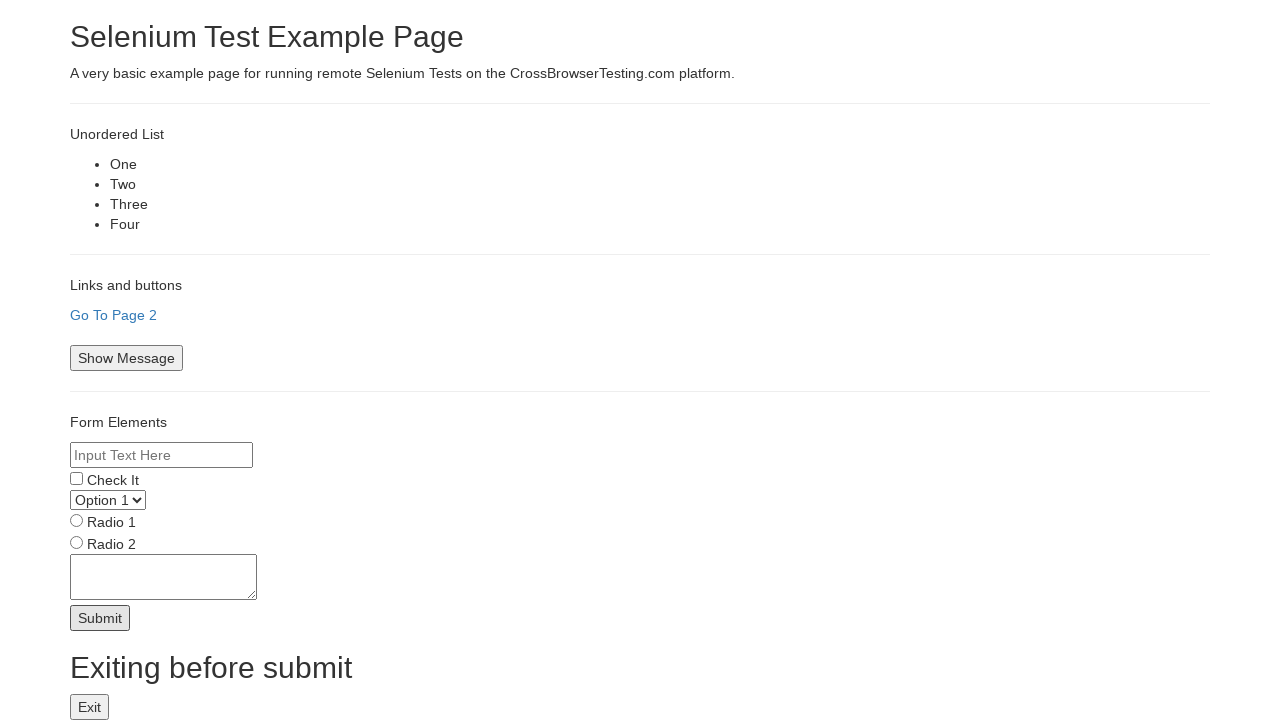